Navigates to the Selenium WebDriver alerts documentation page and clicks on the "See an example alert" link to trigger an alert dialog

Starting URL: https://www.selenium.dev/documentation/webdriver/interactions/alerts/

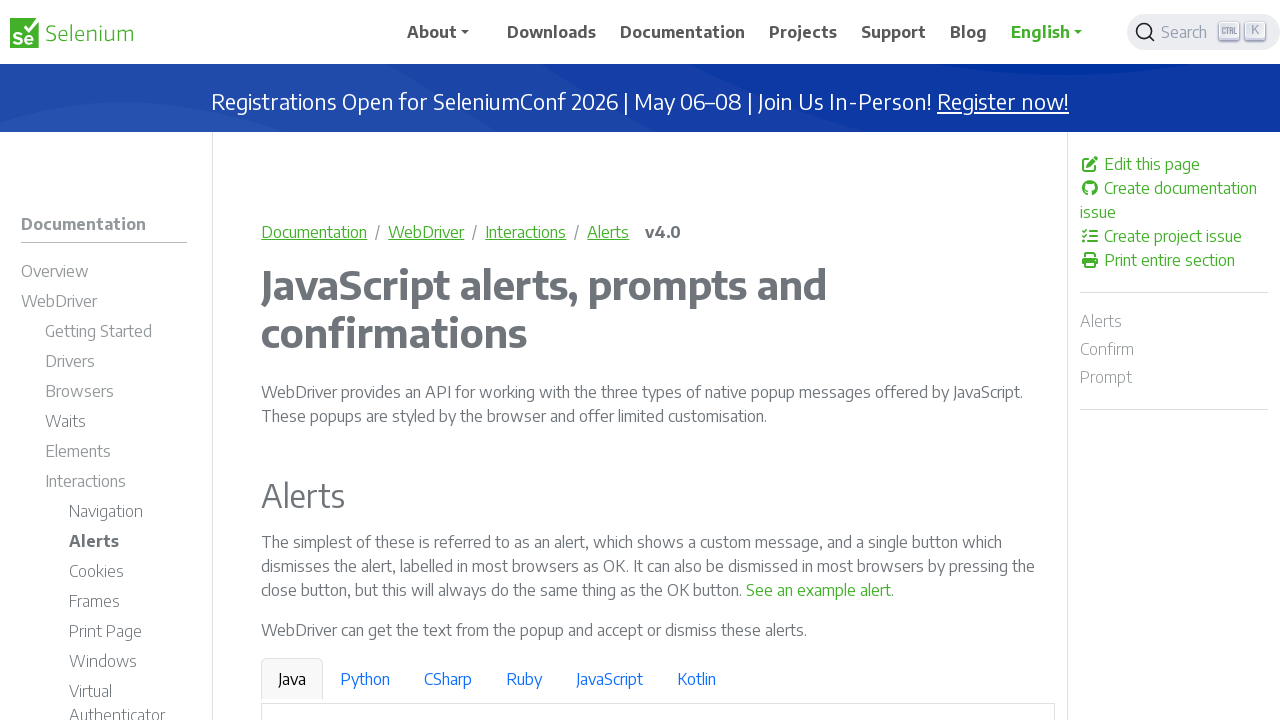

Navigated to Selenium WebDriver alerts documentation page
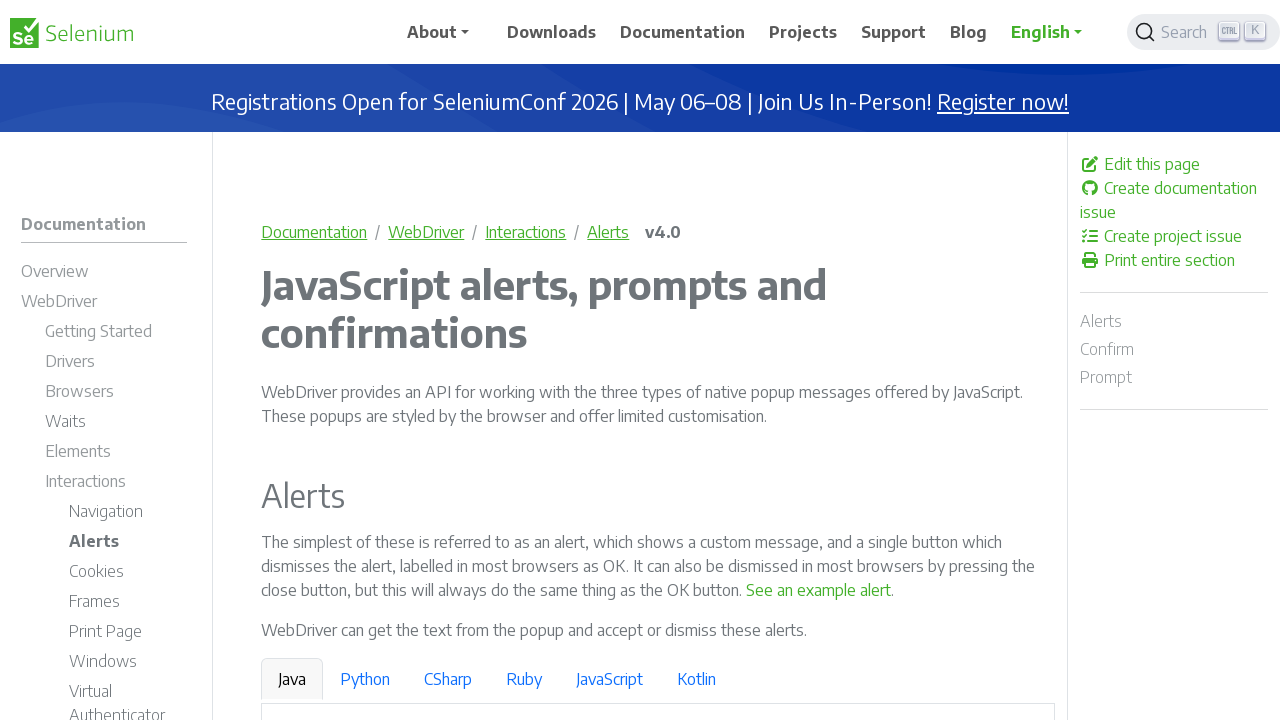

Clicked 'See an example alert' link at (819, 590) on text=See an example alert
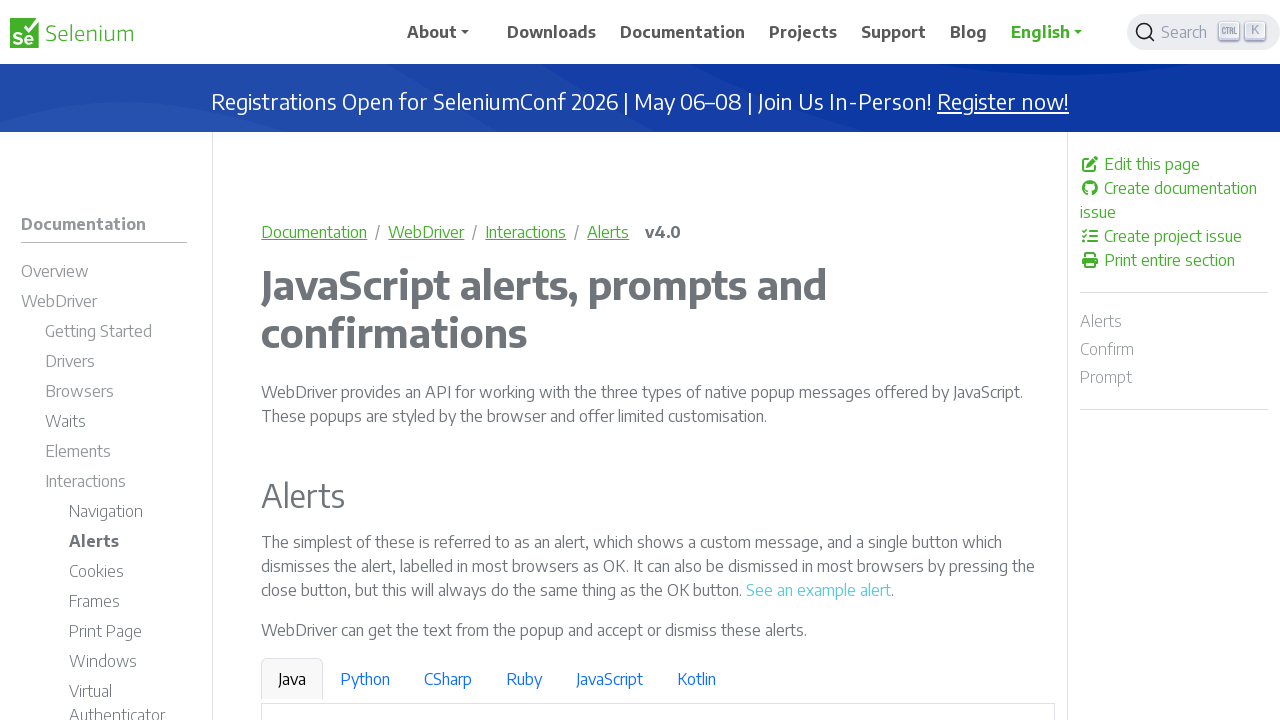

Set up dialog handler to accept alert
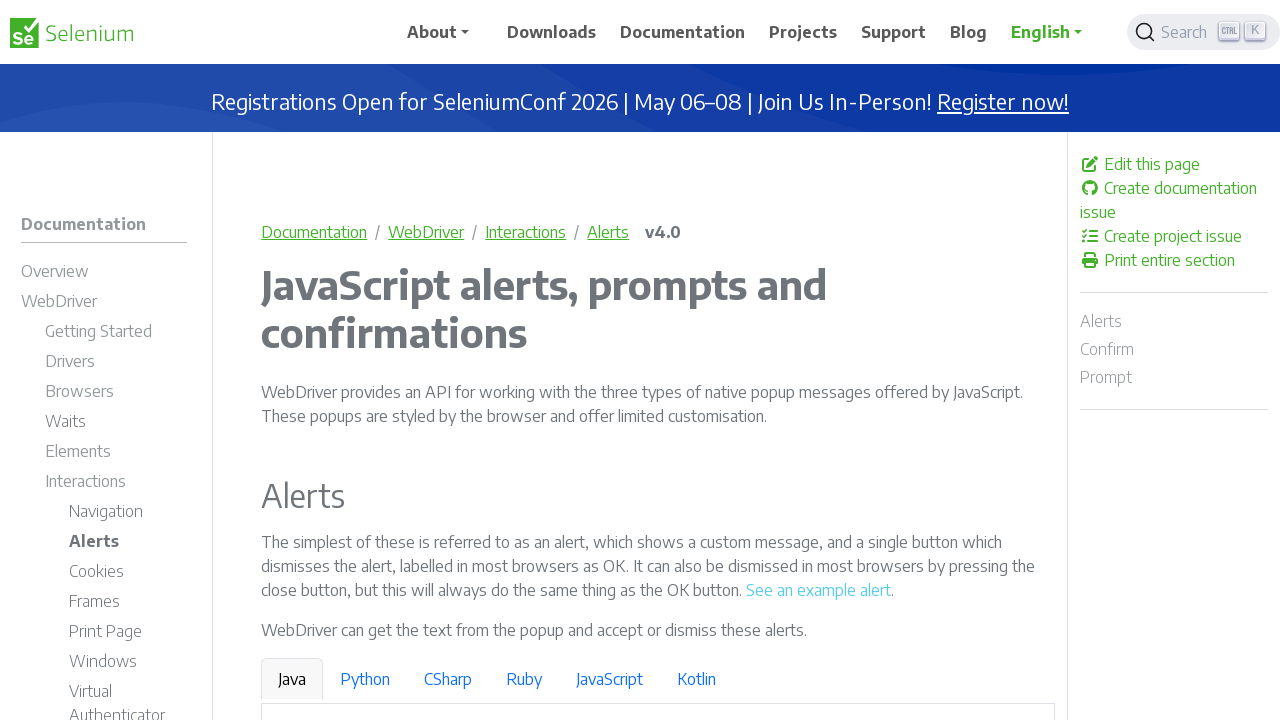

Waited for alert interaction to complete
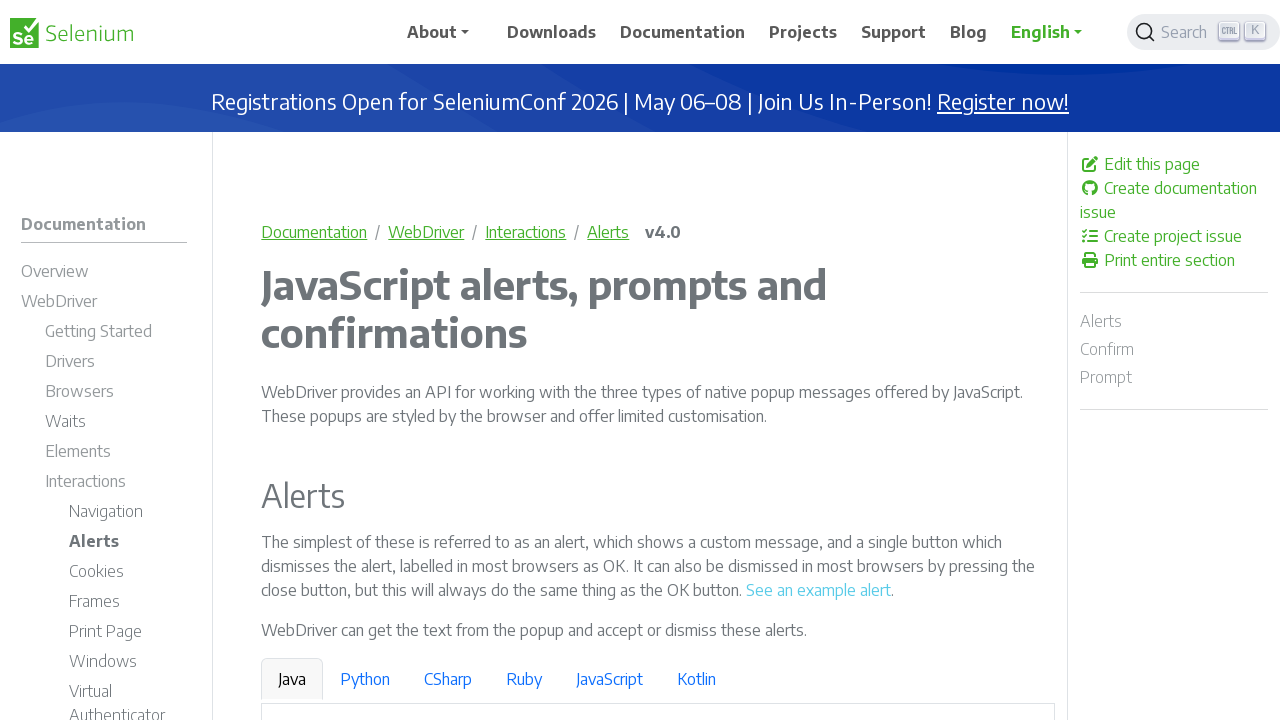

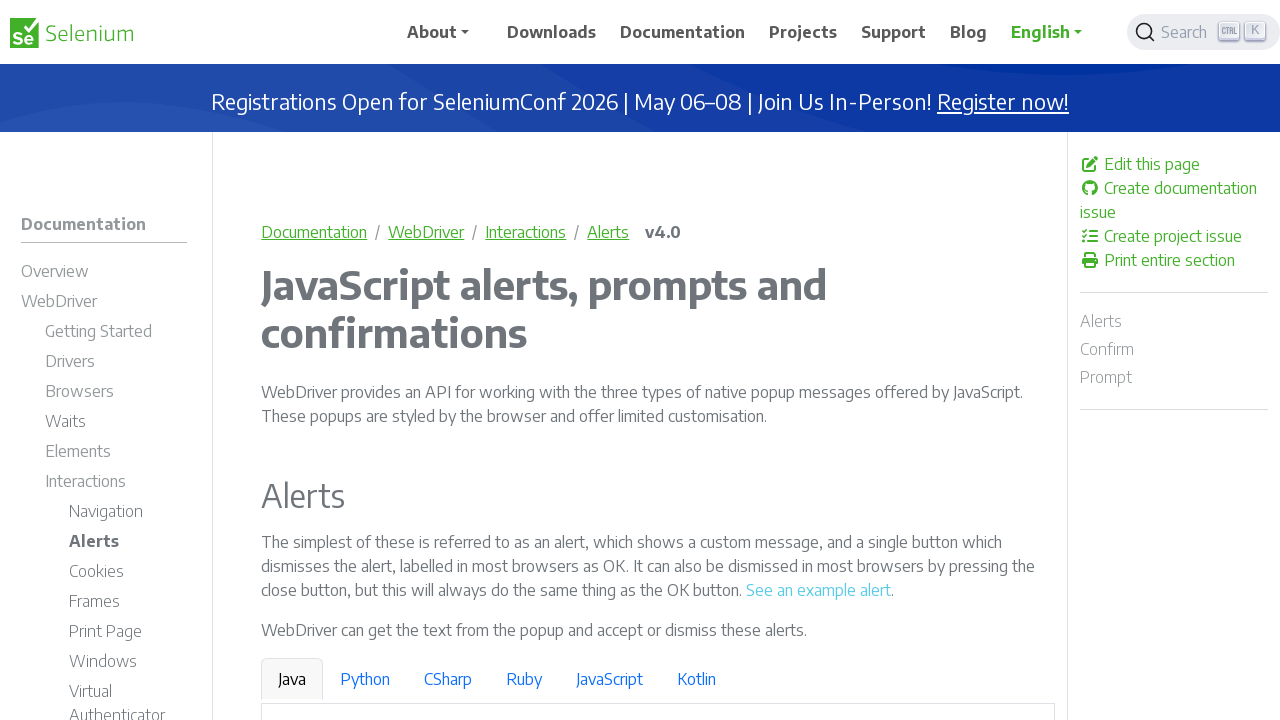